Tests checkbox selection functionality on jQuery UI demo page by switching to iframe and clicking on hotel rating checkboxes

Starting URL: https://jqueryui.com/checkboxradio/

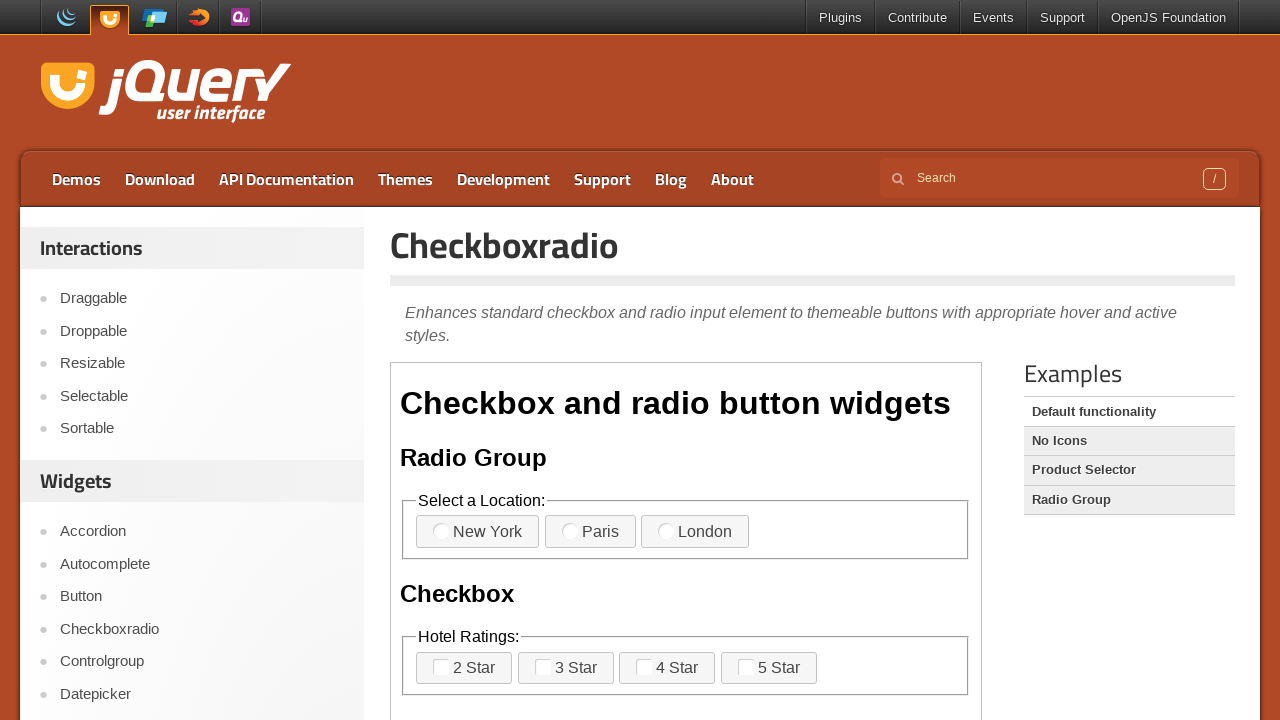

Navigated to jQuery UI checkbox demo page
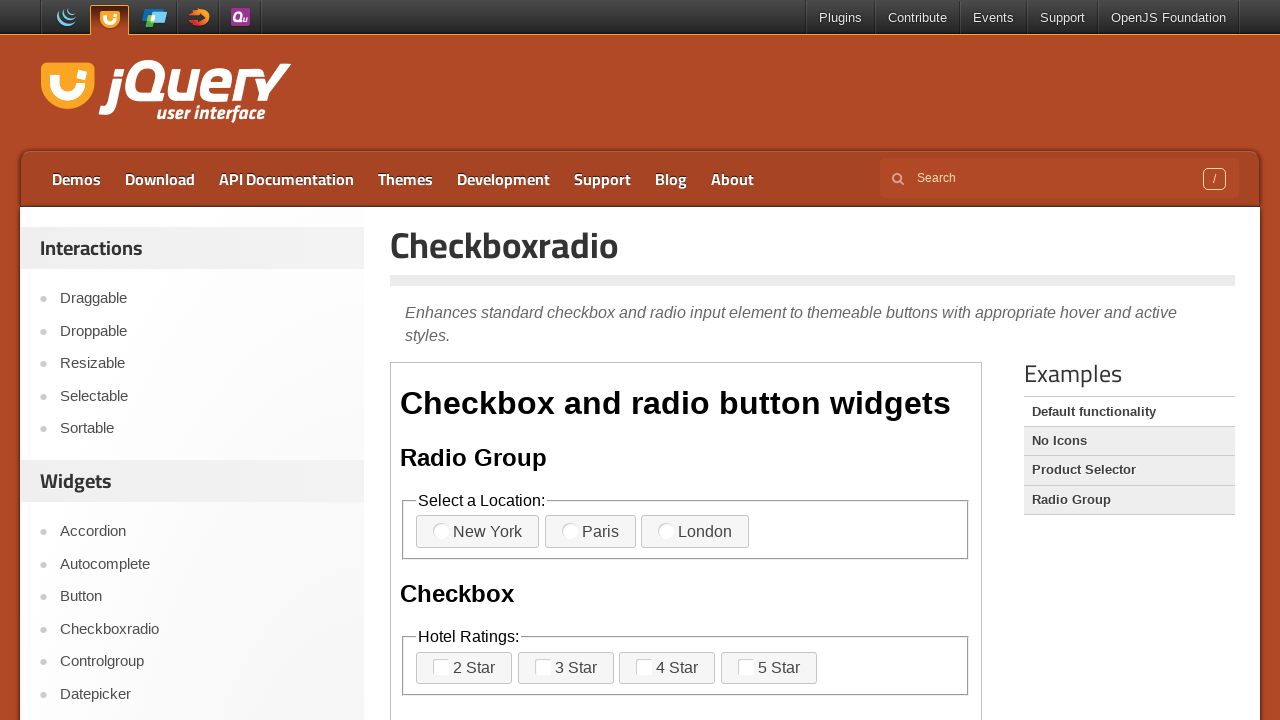

Located demo iframe
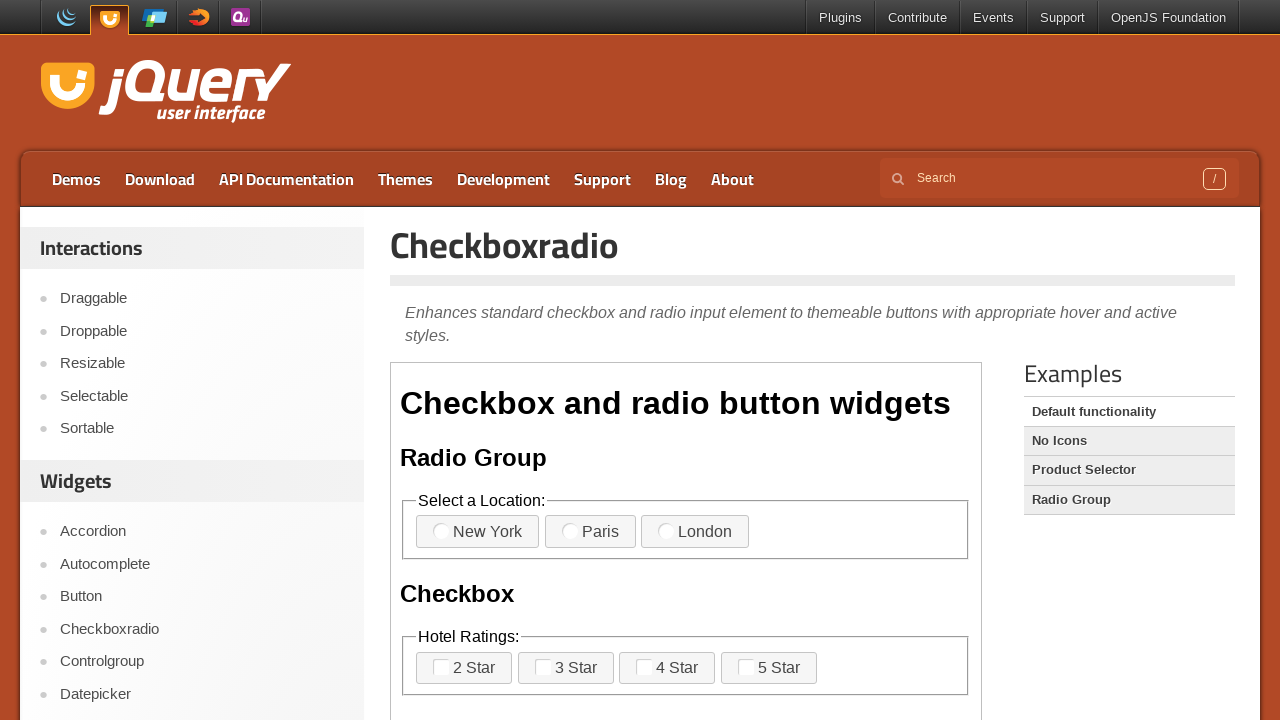

Clicked on third hotel rating checkbox at (667, 668) on .demo-frame >> internal:control=enter-frame >> xpath=//legend[text()='Hotel Rati
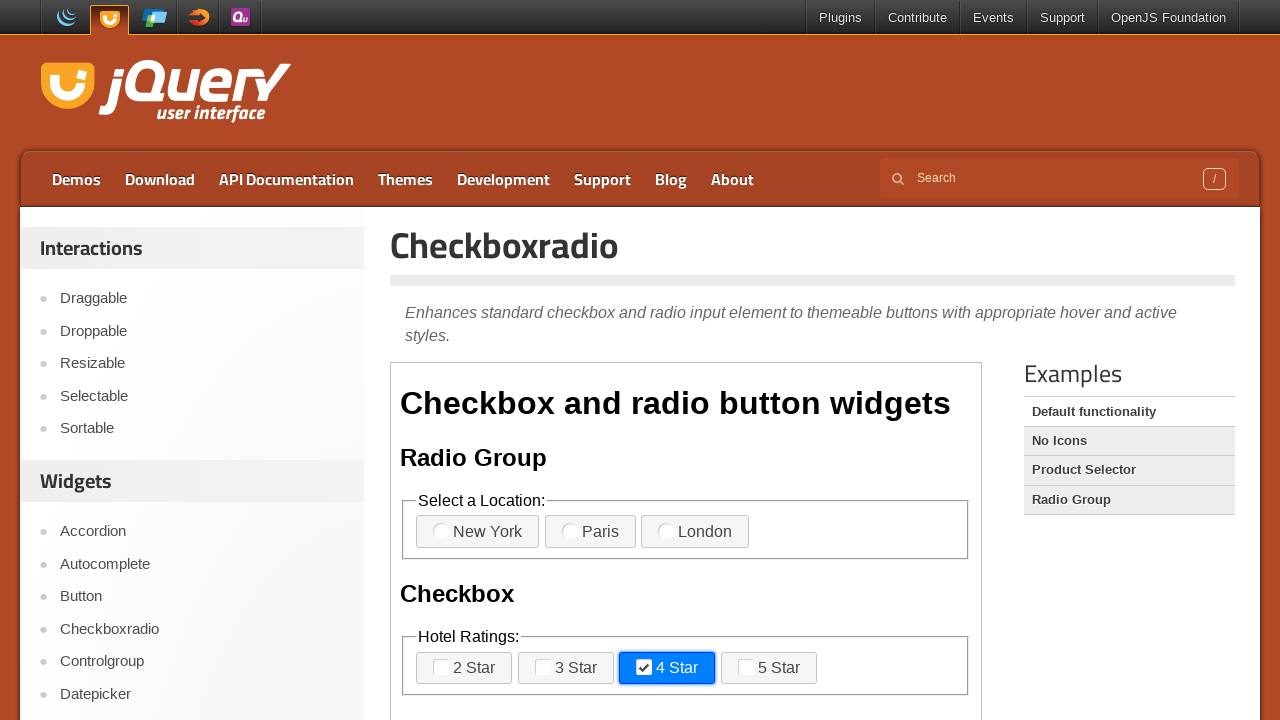

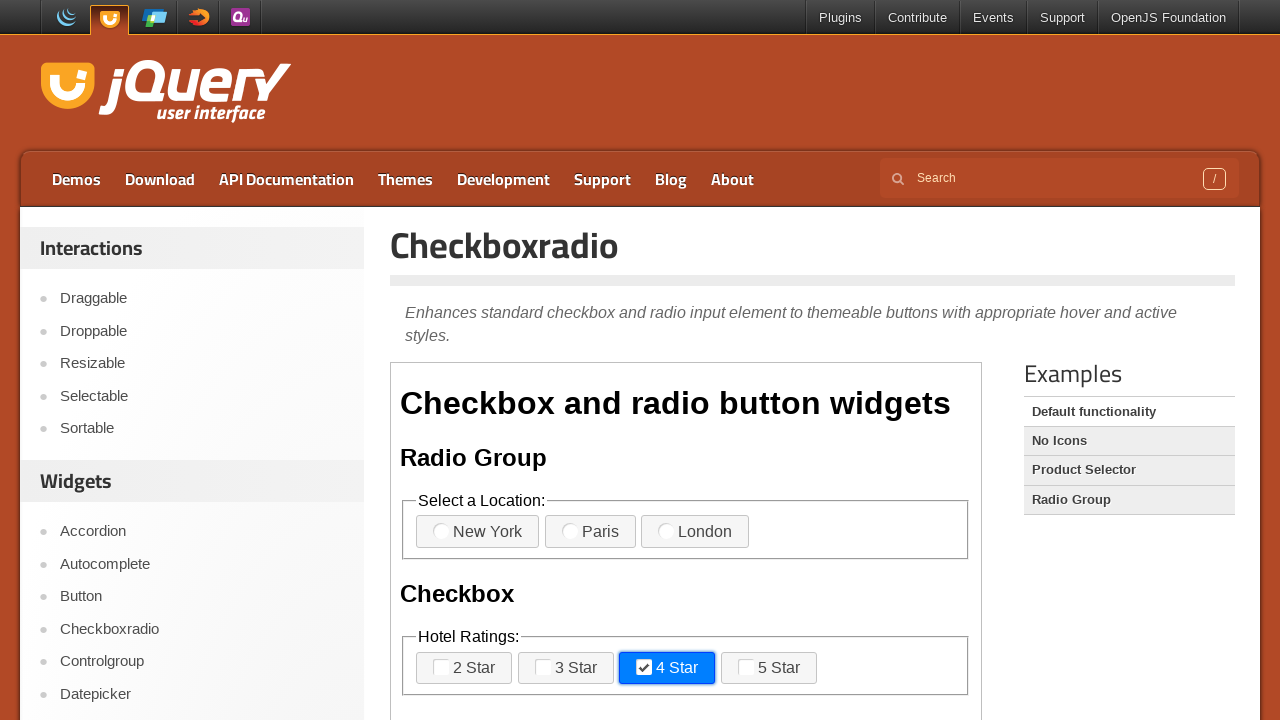